Tests adding an item to the shopping cart by finding a product named "Cucumber" in the product list and clicking its "ADD TO CART" button.

Starting URL: https://rahulshettyacademy.com/seleniumPractise/#/

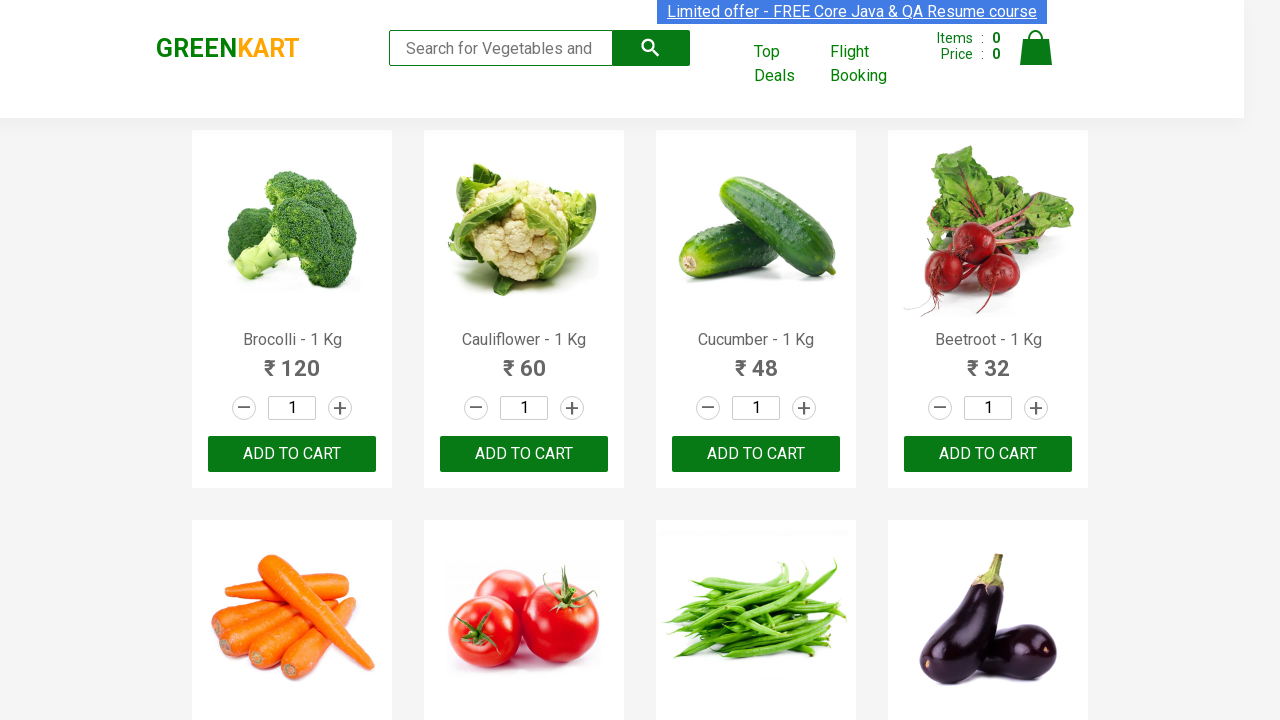

Waited for product list to load
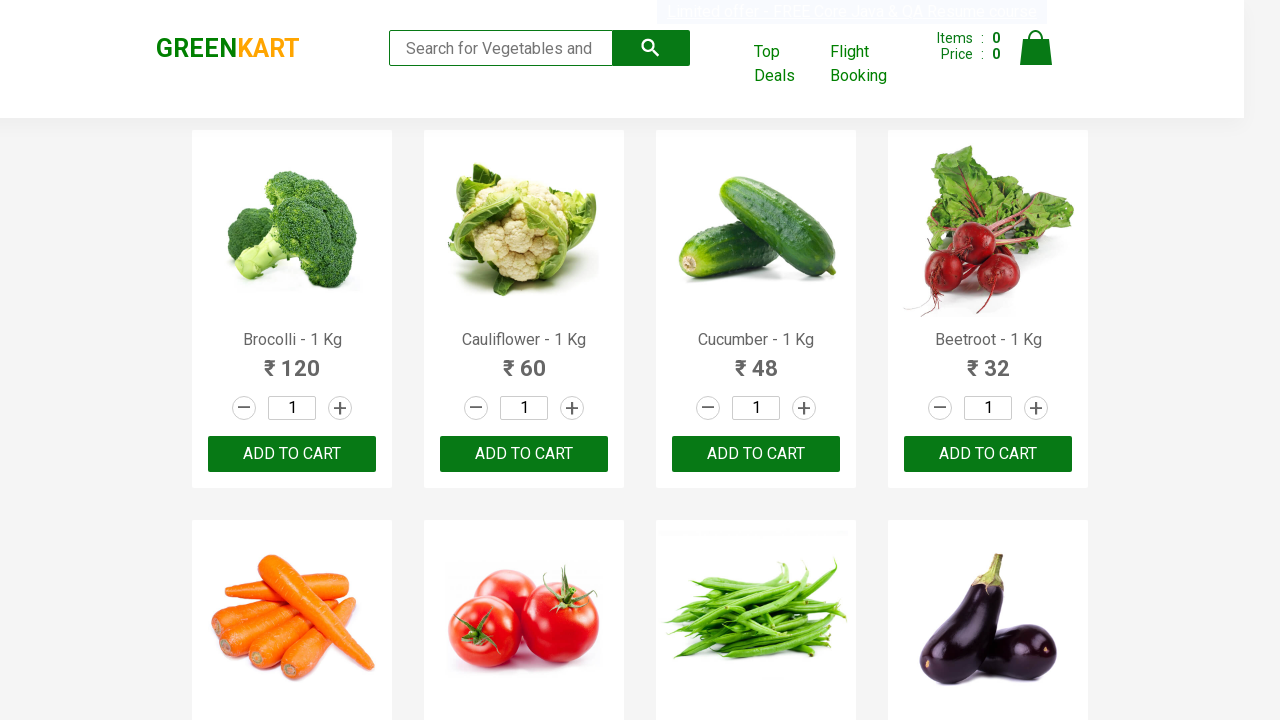

Retrieved all product elements from the page
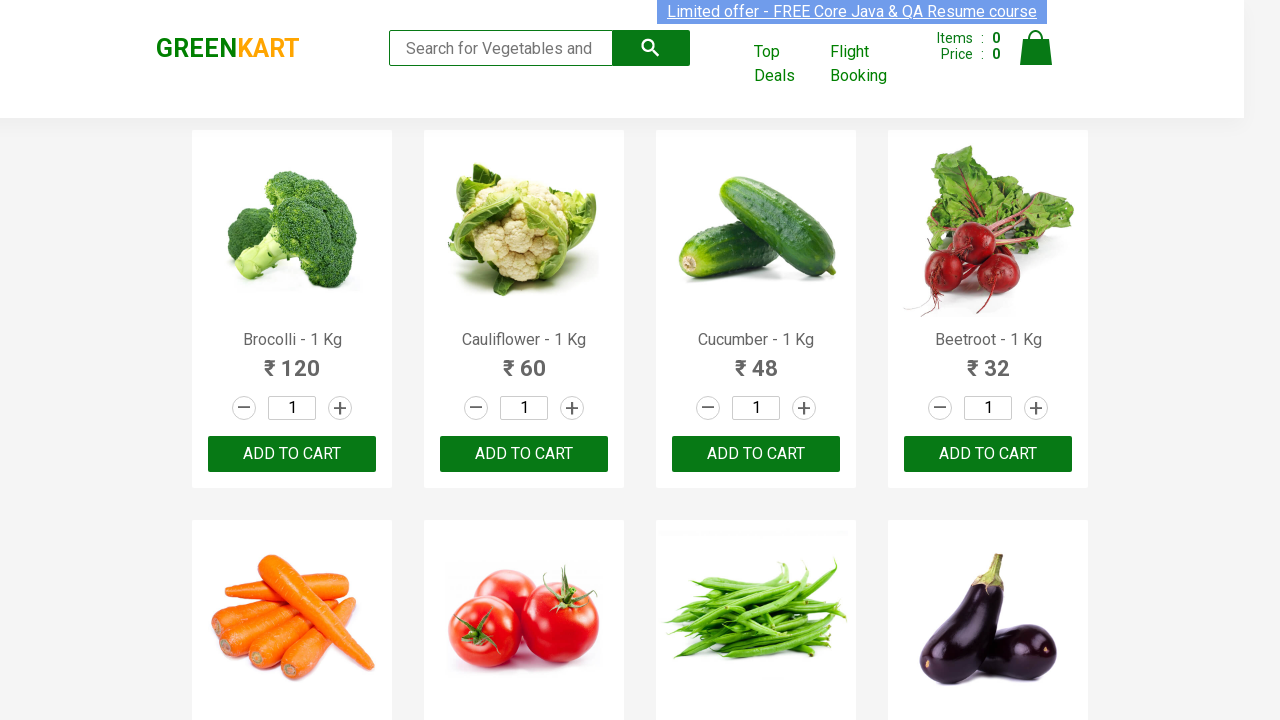

Found 'Cucumber' product and clicked its 'ADD TO CART' button at (756, 454) on xpath=//button[text()='ADD TO CART'] >> nth=2
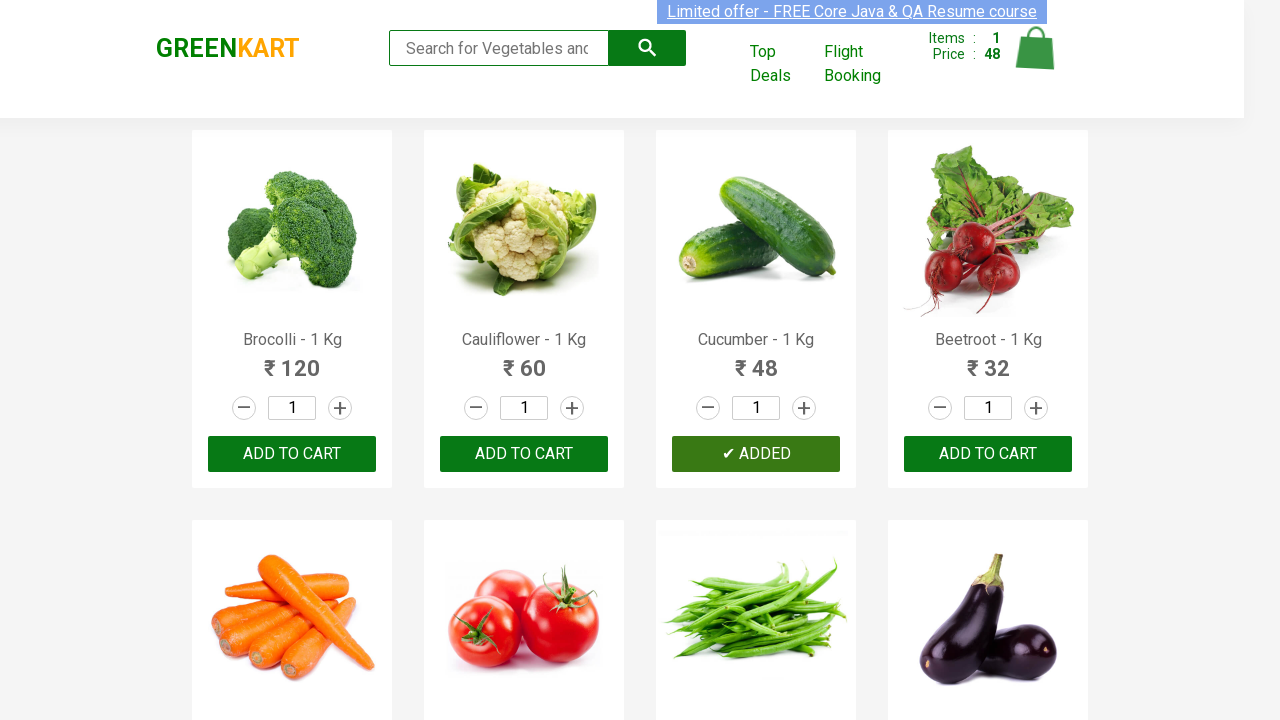

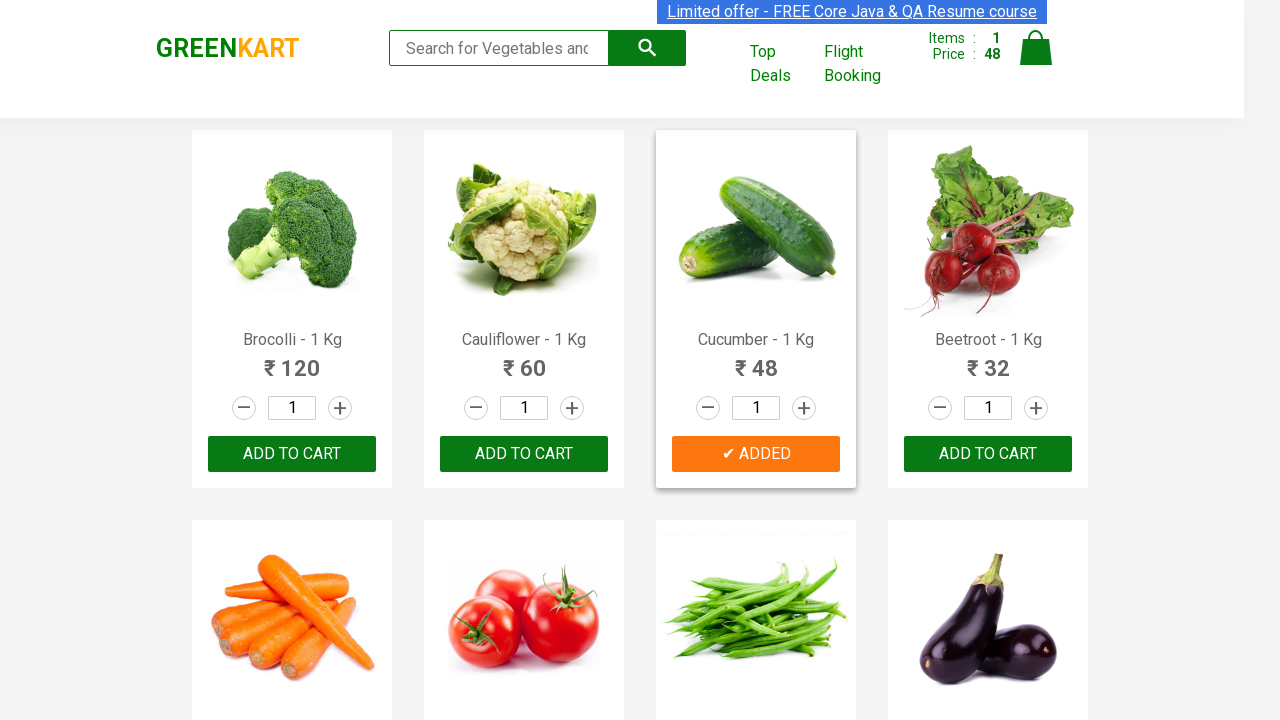